Tests drag-and-drop functionality by navigating to a drag-and-drop demo page and dragging an element from column A to column B

Starting URL: https://the-internet.herokuapp.com

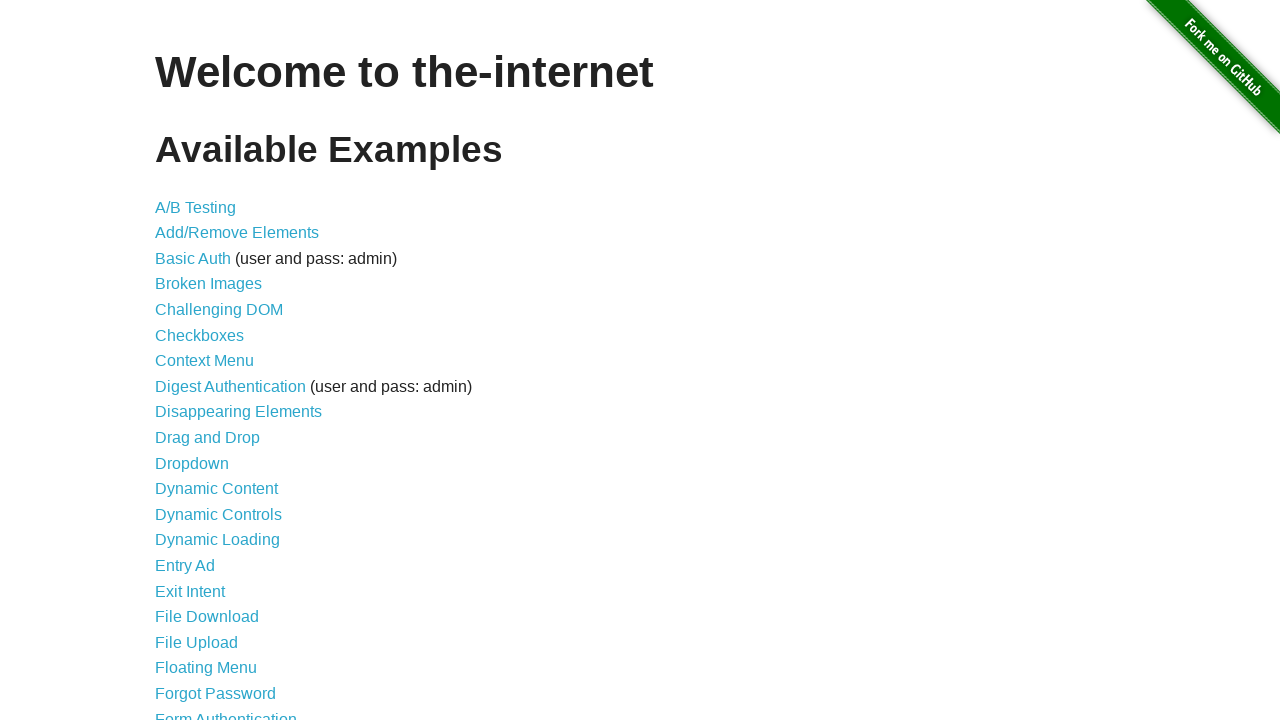

Clicked on the drag and drop link (10th item in the list) at (208, 438) on xpath=//*[@id='content']/ul/li[10]/a
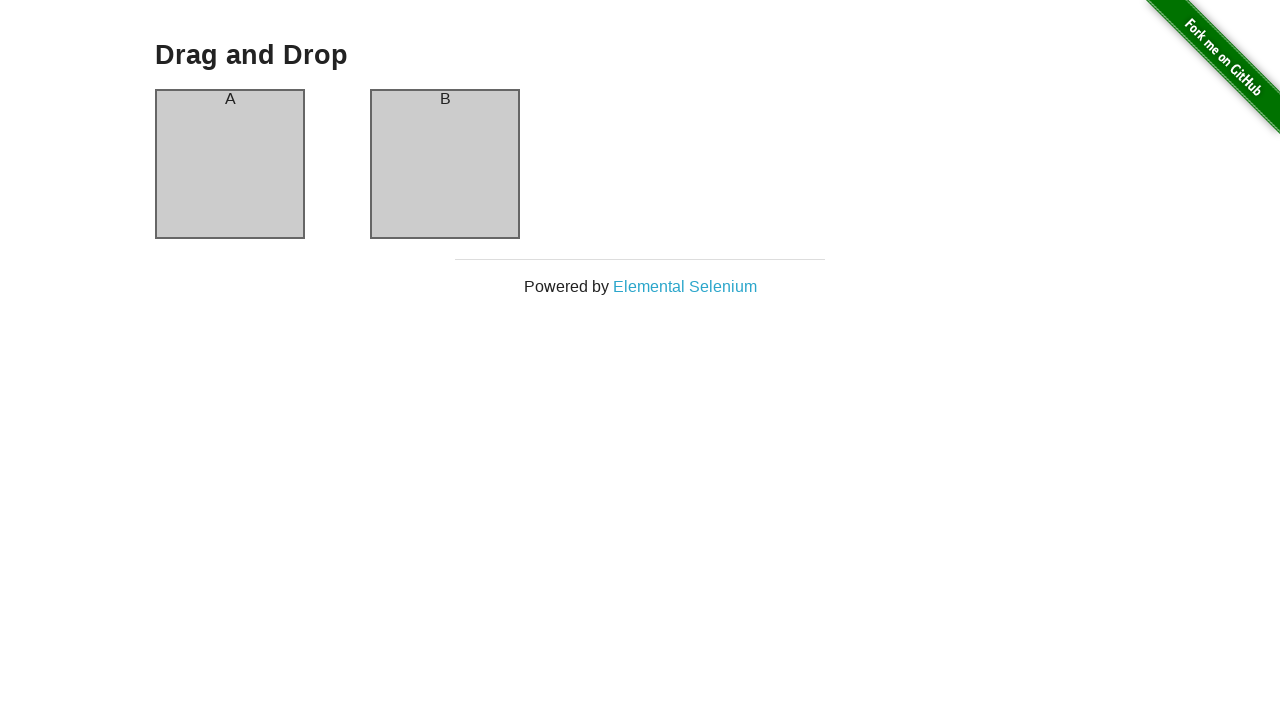

Drag and drop page loaded - column A element is visible
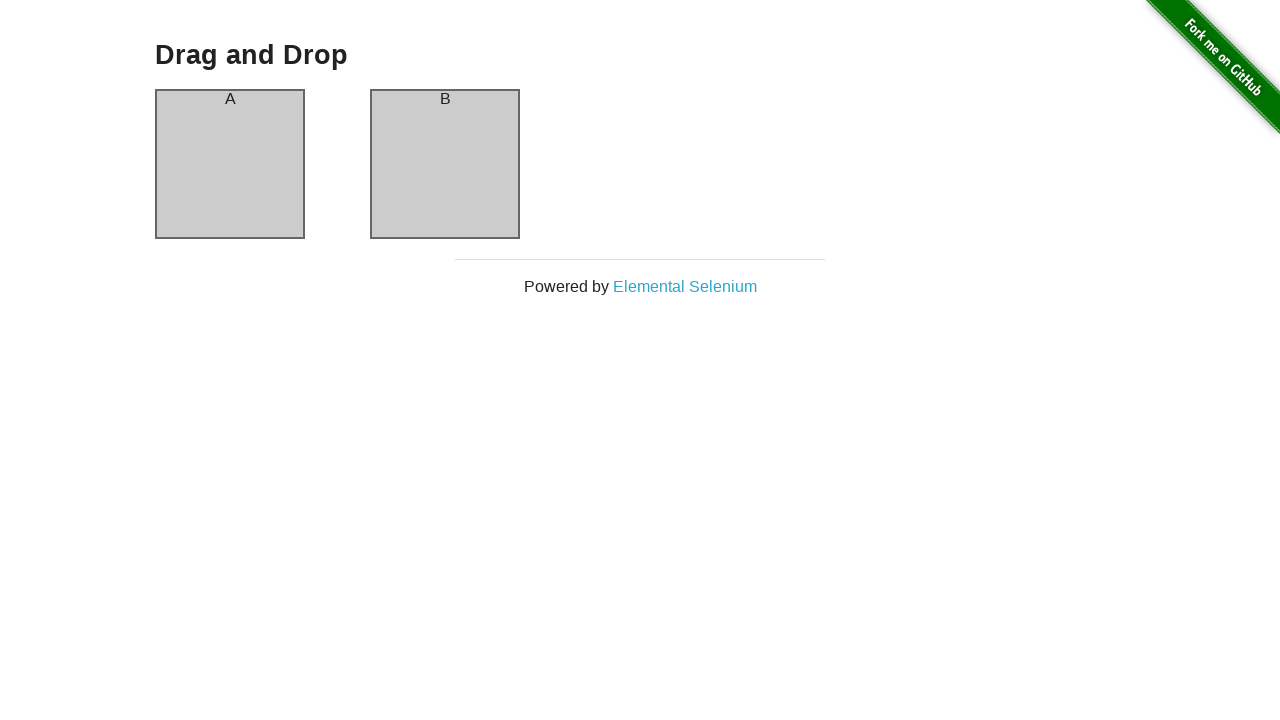

Dragged element from column A to column B at (445, 164)
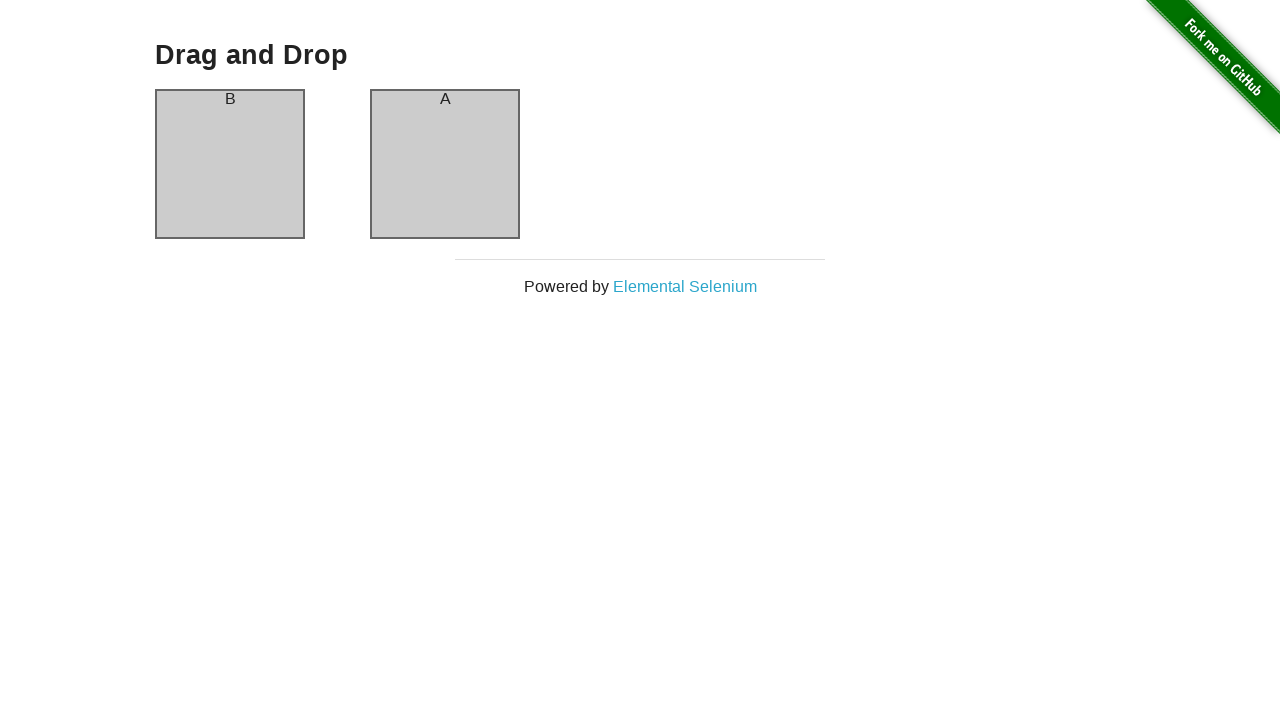

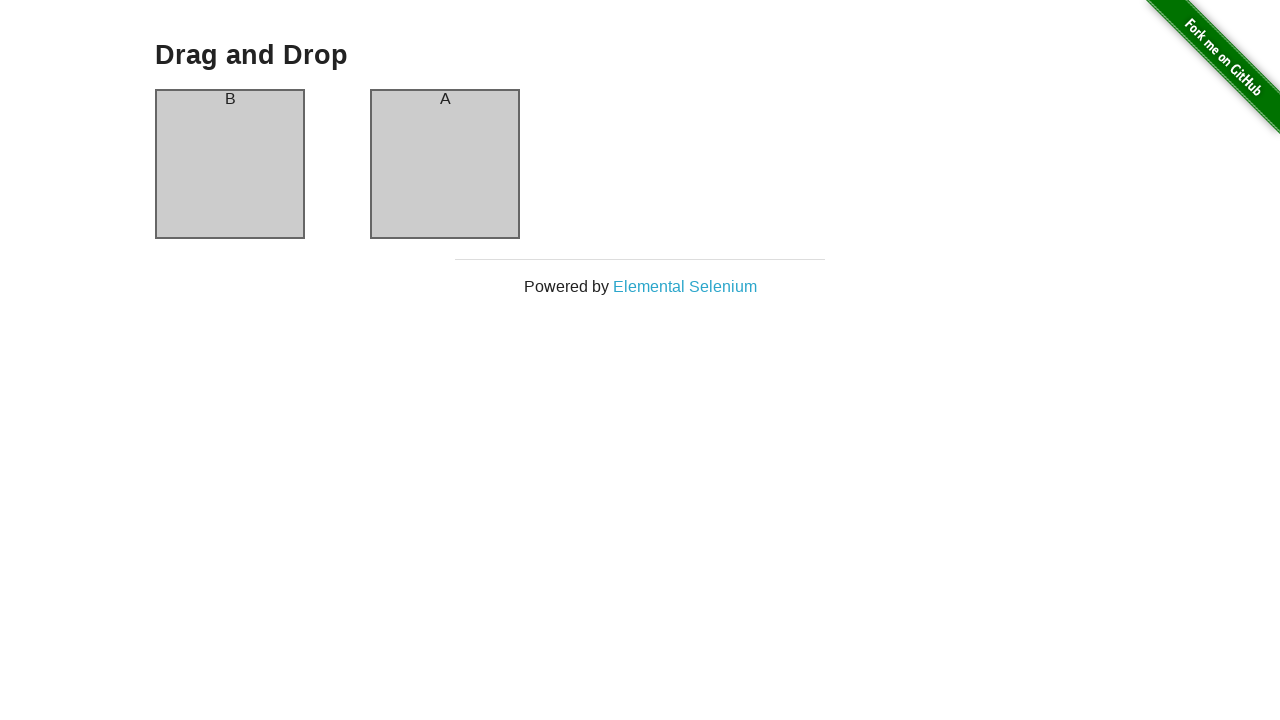